Tests double-click functionality by double-clicking a button and verifying the success message appears

Starting URL: https://demoqa.com/buttons

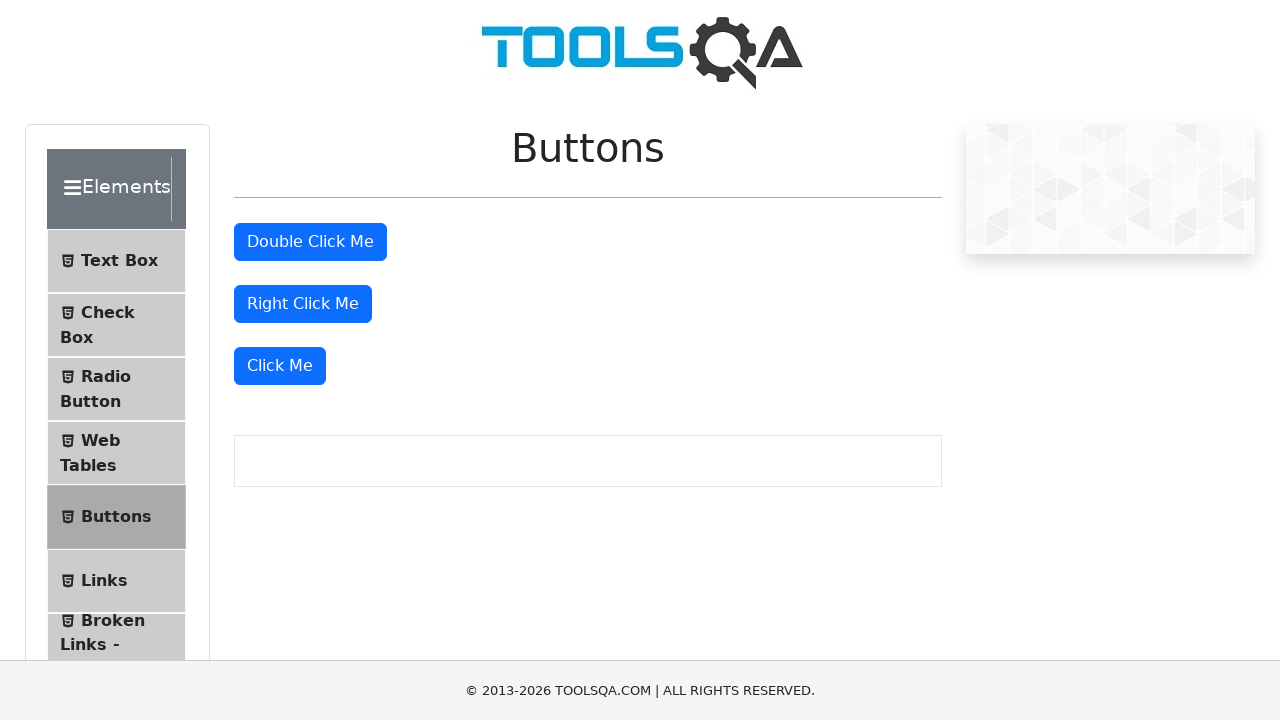

Located the double-click button element
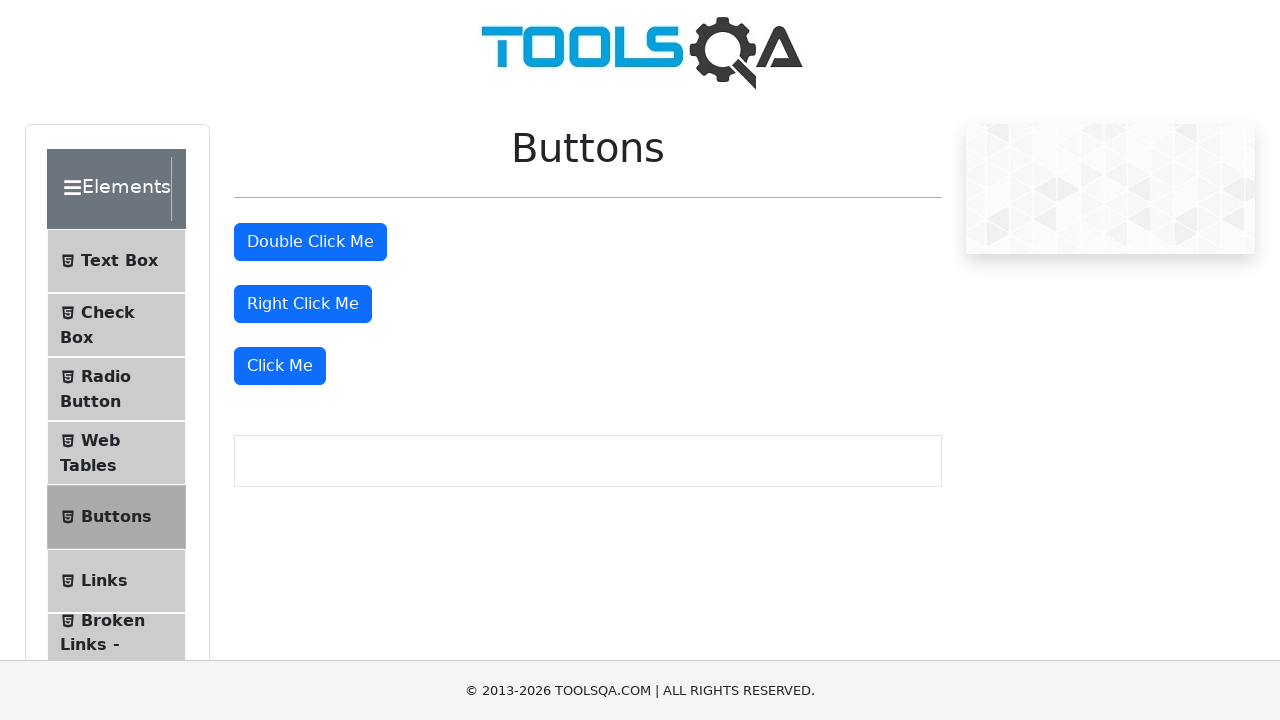

Scrolled double-click button into view
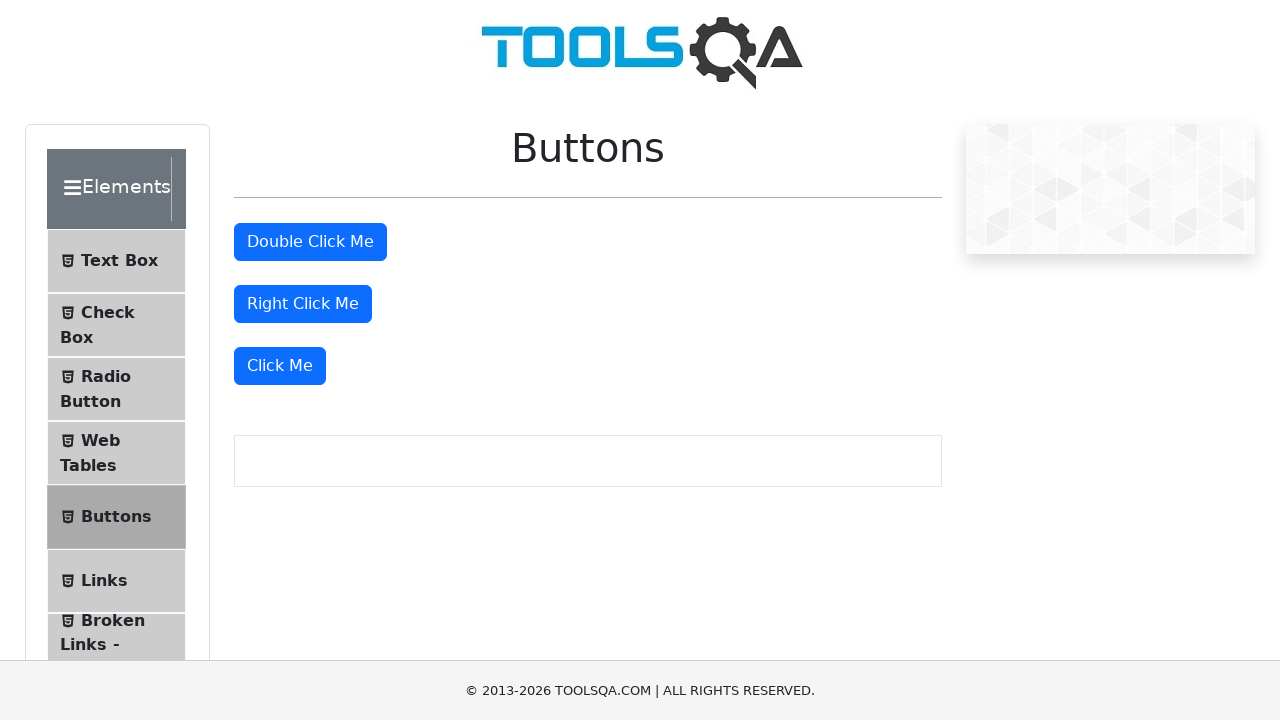

Double-clicked the double-click button at (310, 242) on #doubleClickBtn
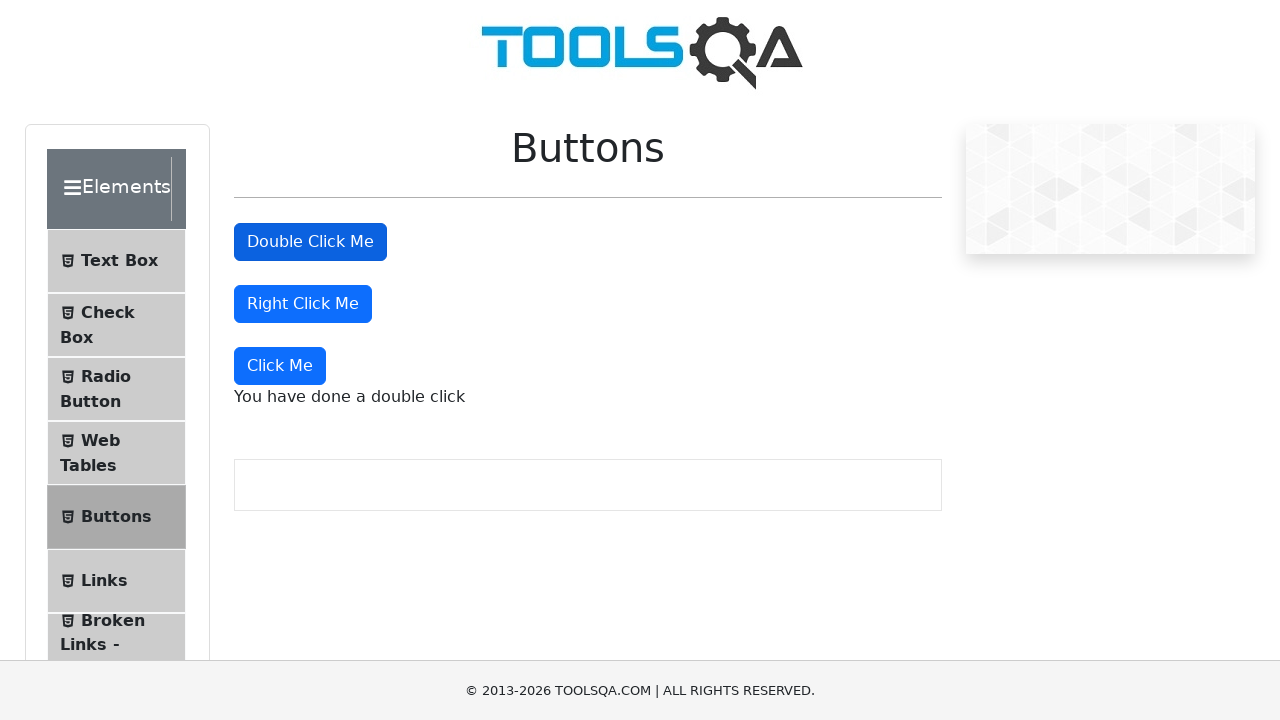

Double-click success message appeared and is visible
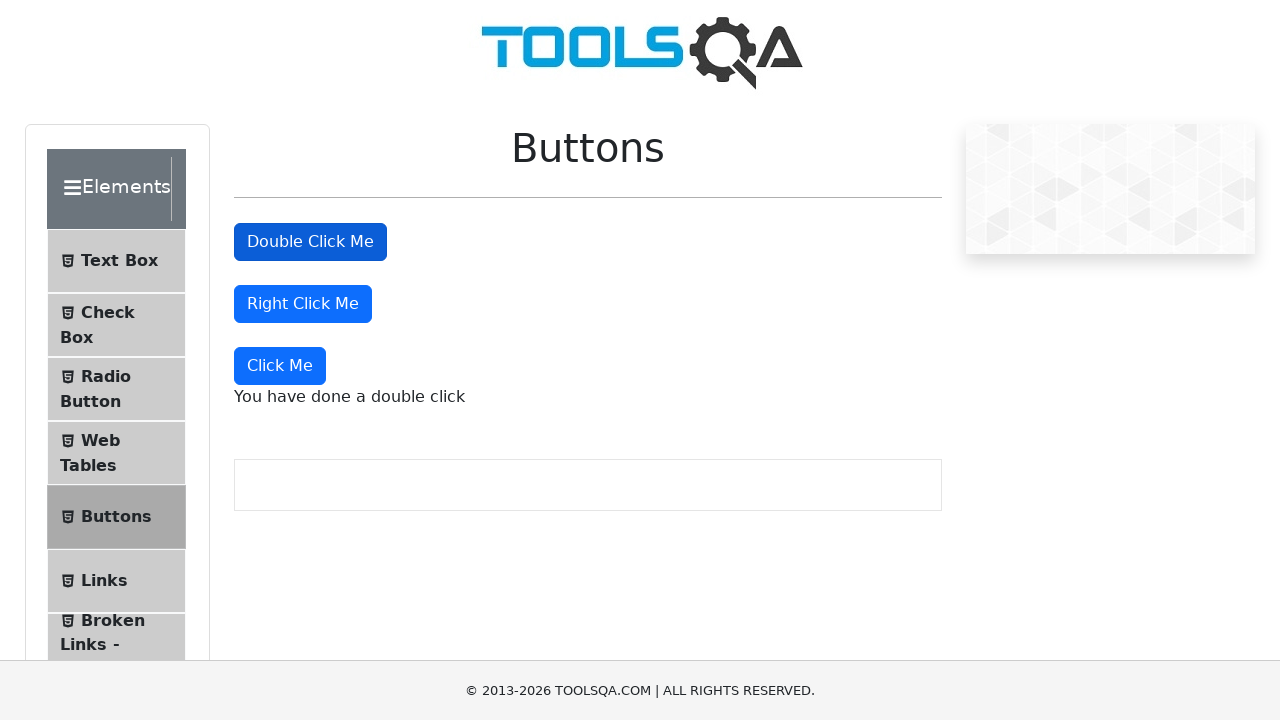

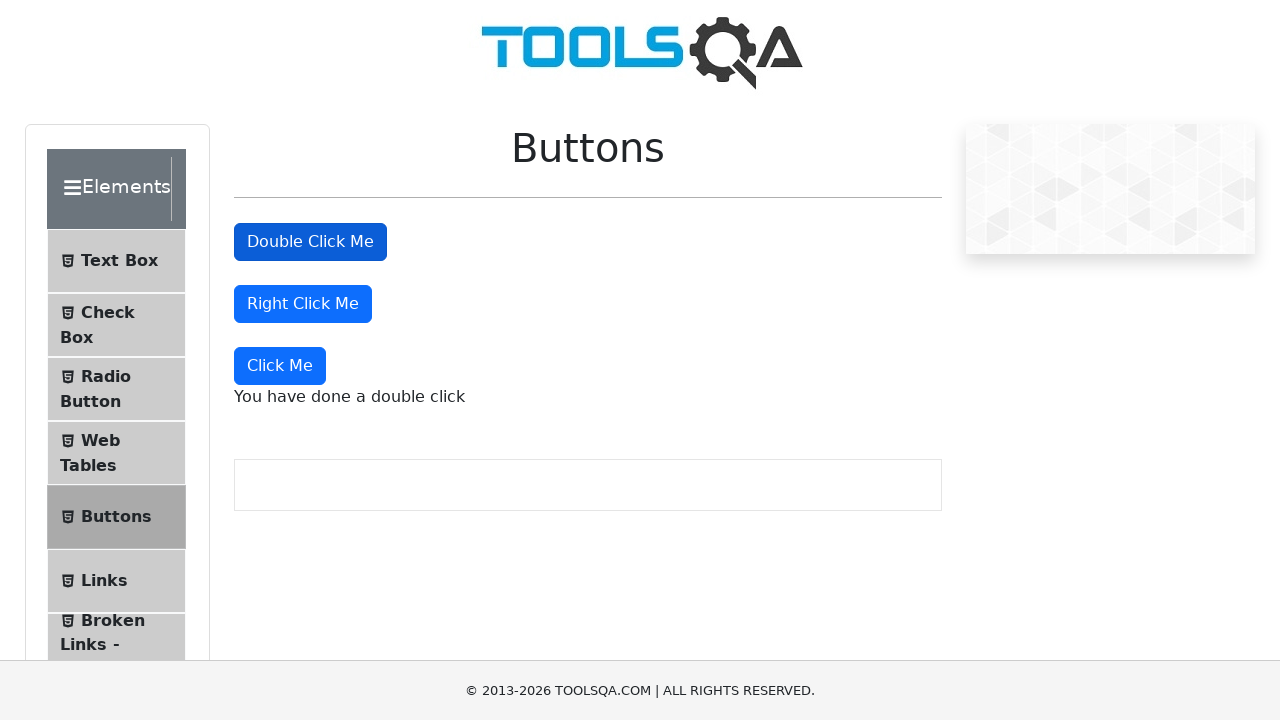